Navigates to the Hanbit Media website homepage to verify the page loads successfully

Starting URL: https://www.hanbit.co.kr/

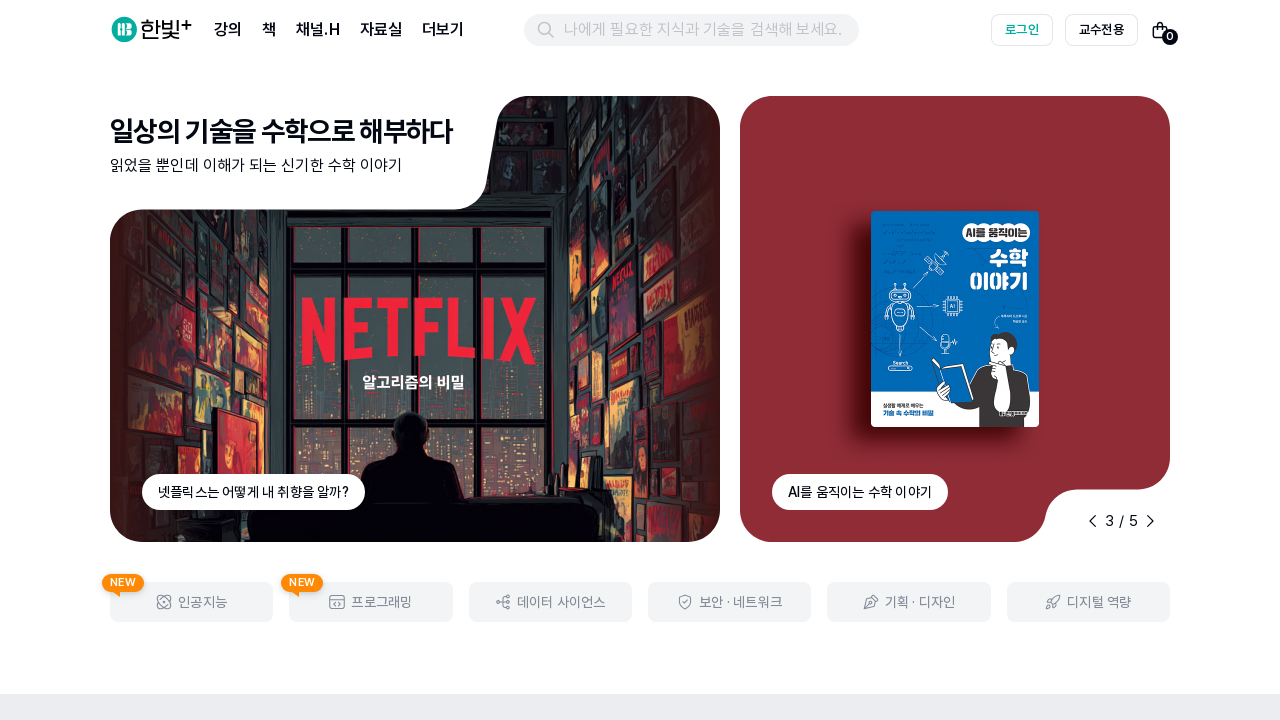

Waited for page to reach domcontentloaded state
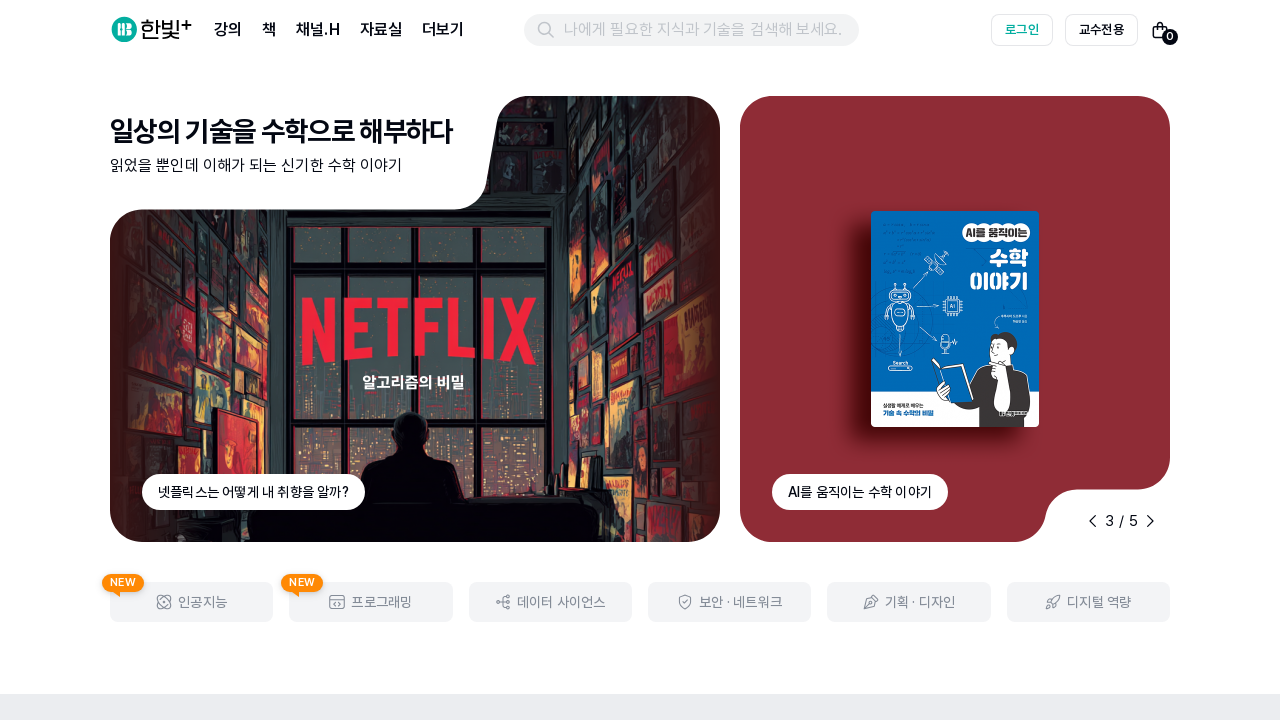

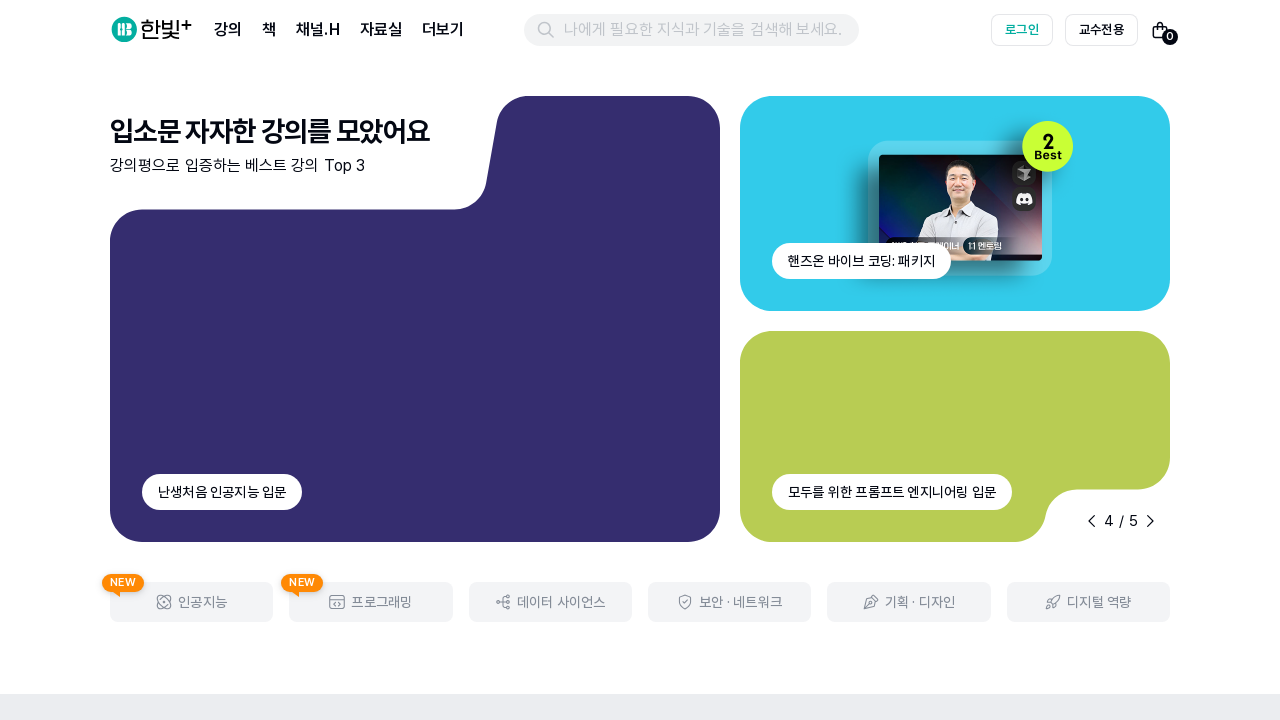